Tests date input on the 12306 train booking site by modifying the date field attributes and entering a custom date

Starting URL: https://www.12306.cn/index/

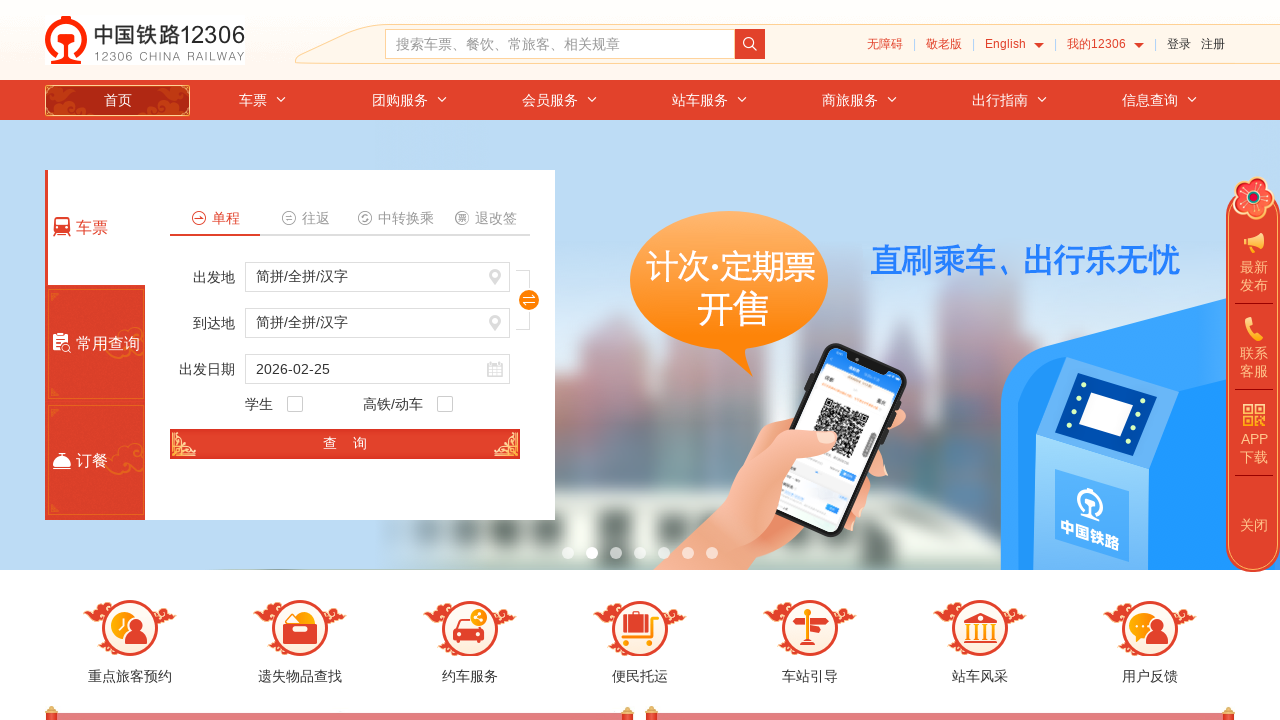

Removed readonly attribute from date input field
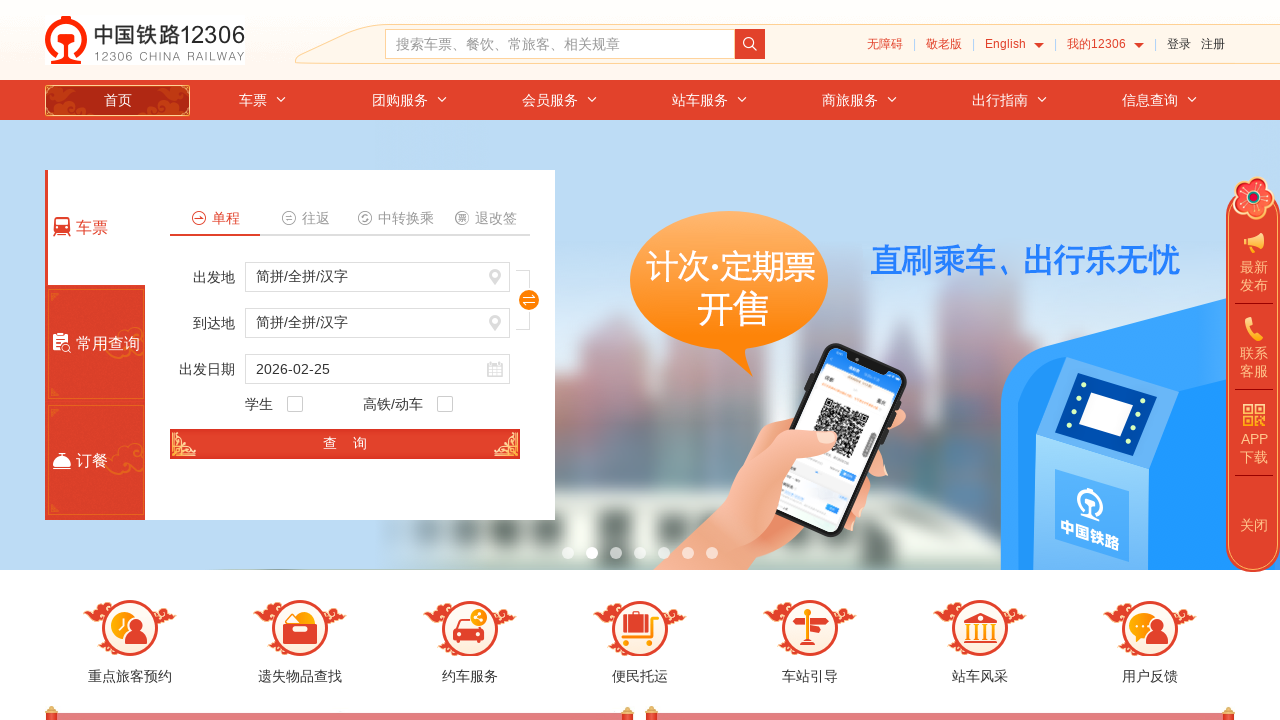

Entered custom date '2021-01-01' into train date field on #train_date
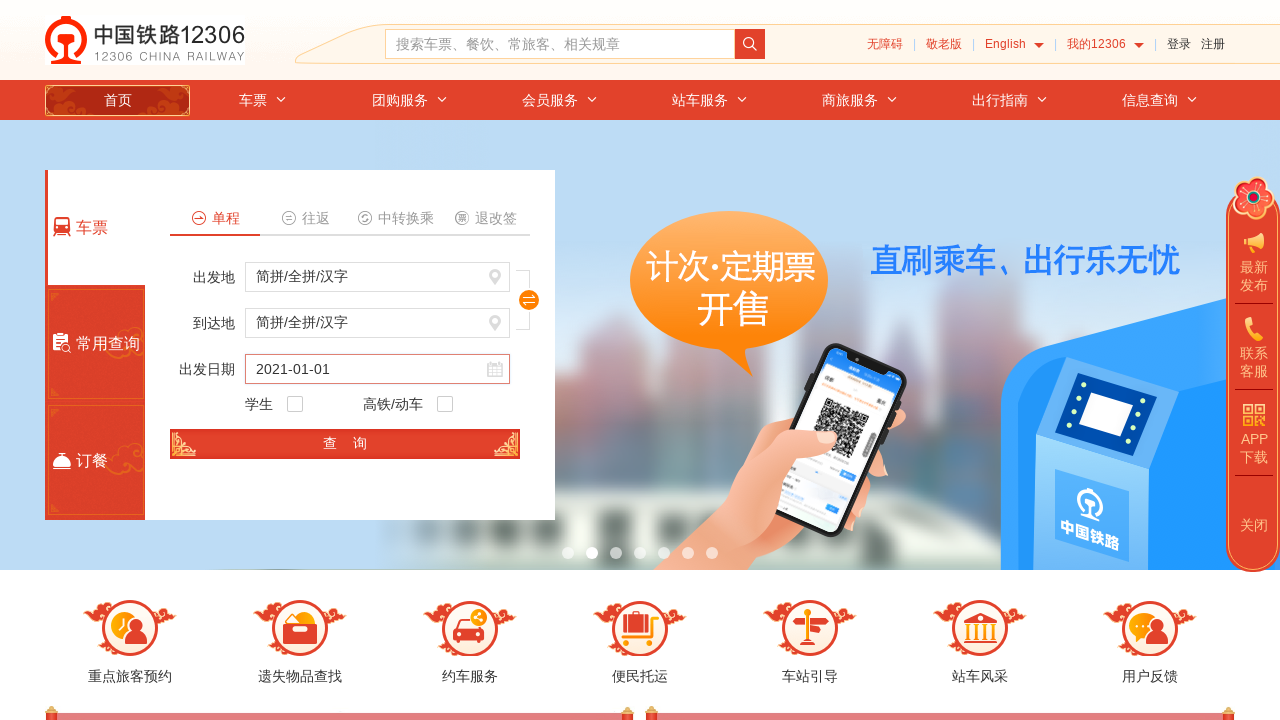

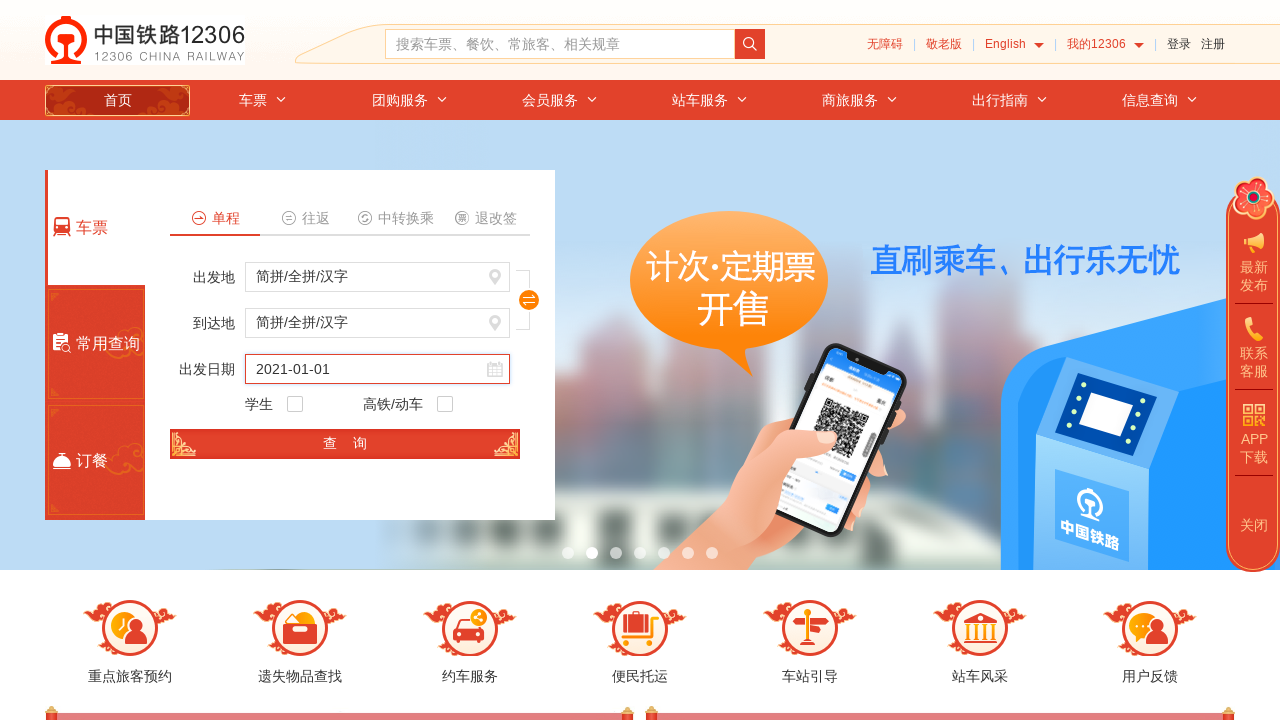